Tests adding products to cart by clicking on different product buttons multiple times to add varying quantities of each product

Starting URL: https://material.playwrightvn.com

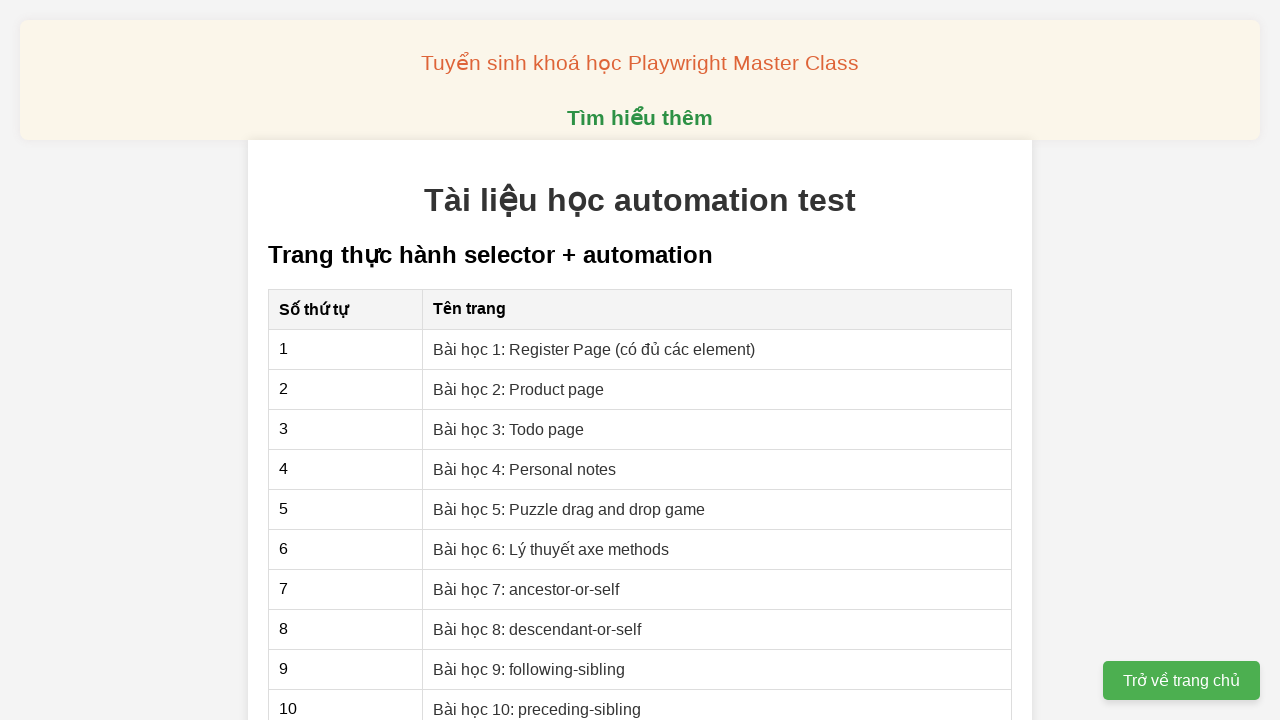

Clicked on lesson 2 link to navigate to product page at (519, 389) on xpath=//a[@href="02-xpath-product-page.html"]
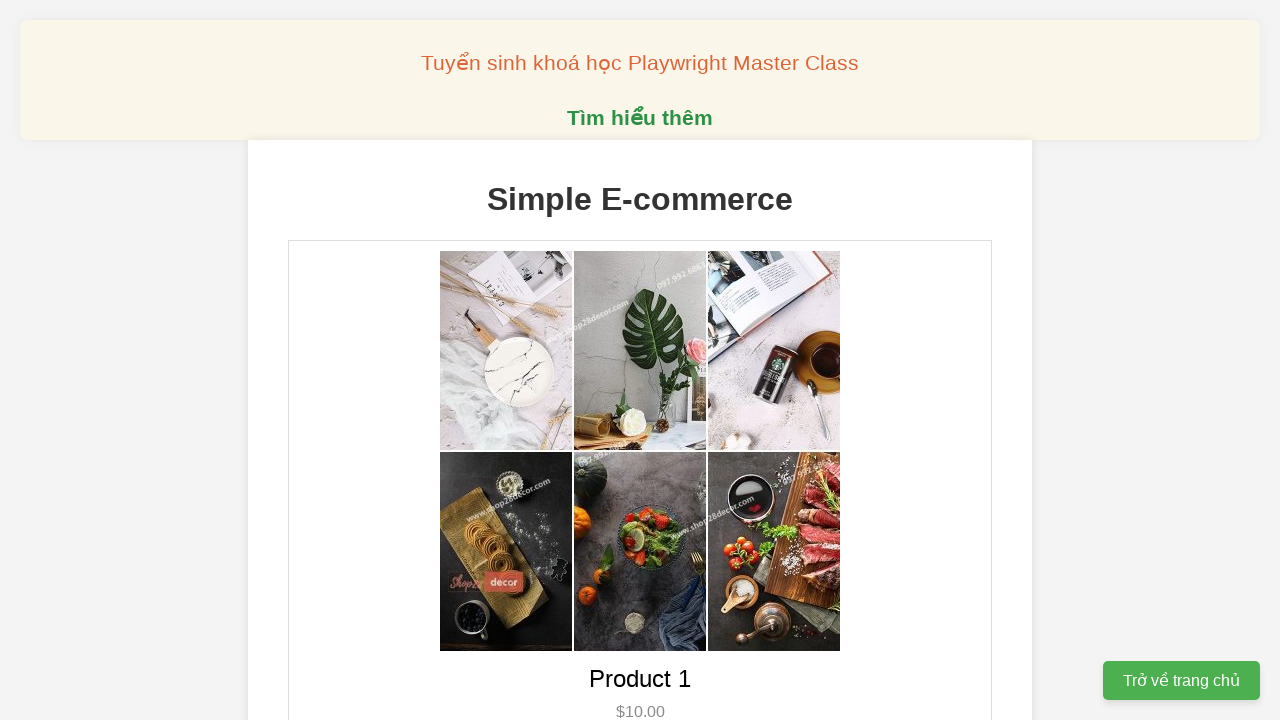

Double-clicked product 1 button to add 2 units to cart at (640, 360) on xpath=//button[@data-product-id="1"]
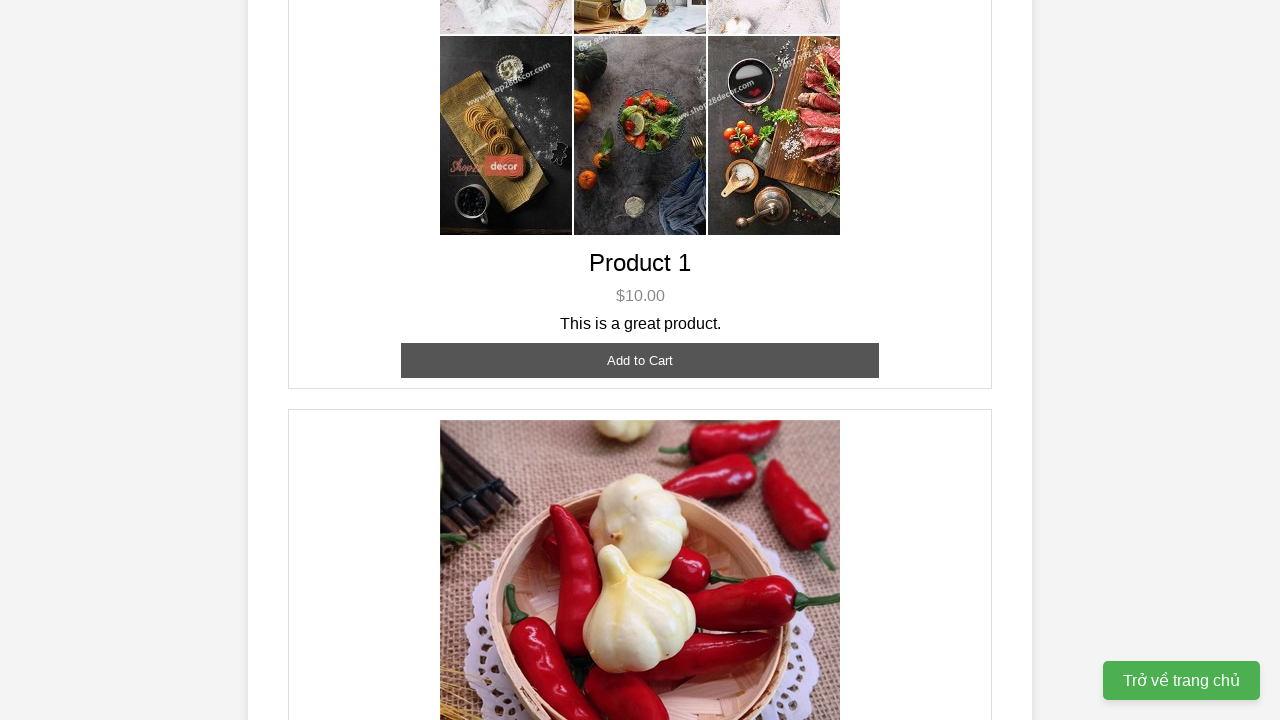

Double-clicked product 2 button to add 2 units to cart at (640, 360) on xpath=//button[@data-product-id="2"]
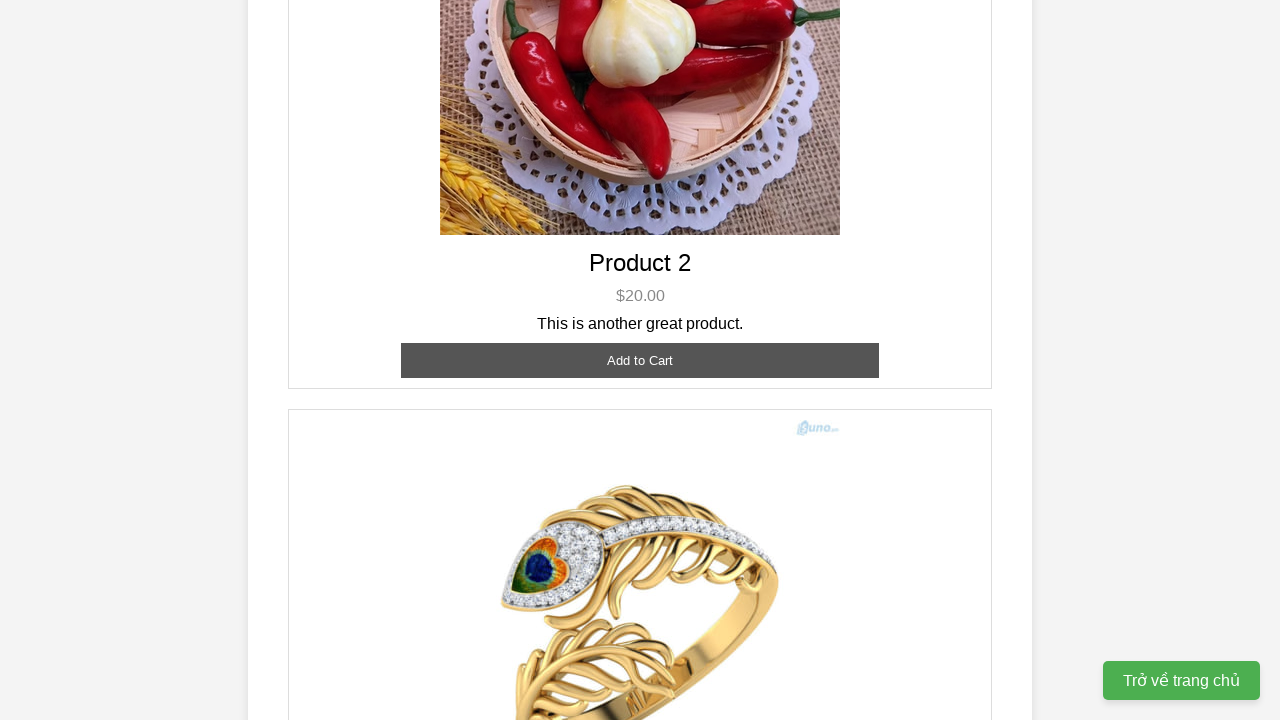

Single-clicked product 2 button to add 1 more unit to cart (total 3) at (640, 360) on xpath=//button[@data-product-id="2"]
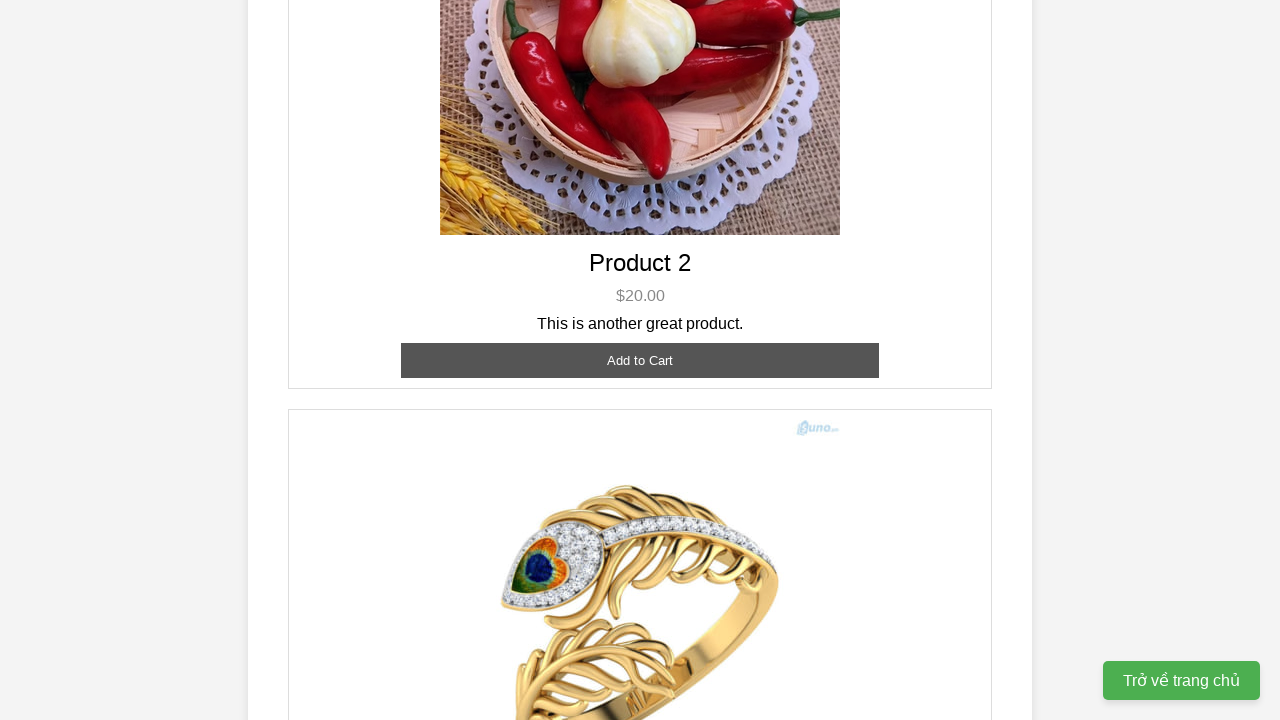

Single-clicked product 3 button to add 1 unit to cart at (640, 388) on xpath=//button[@data-product-id="3"]
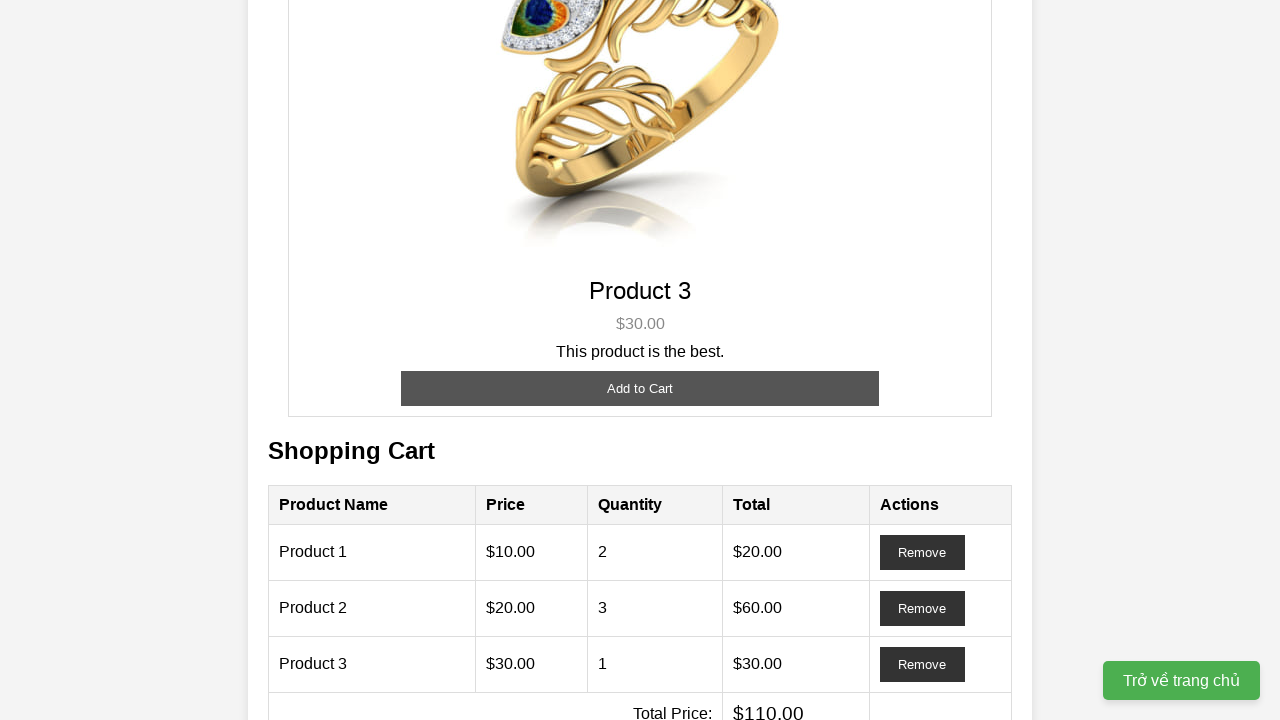

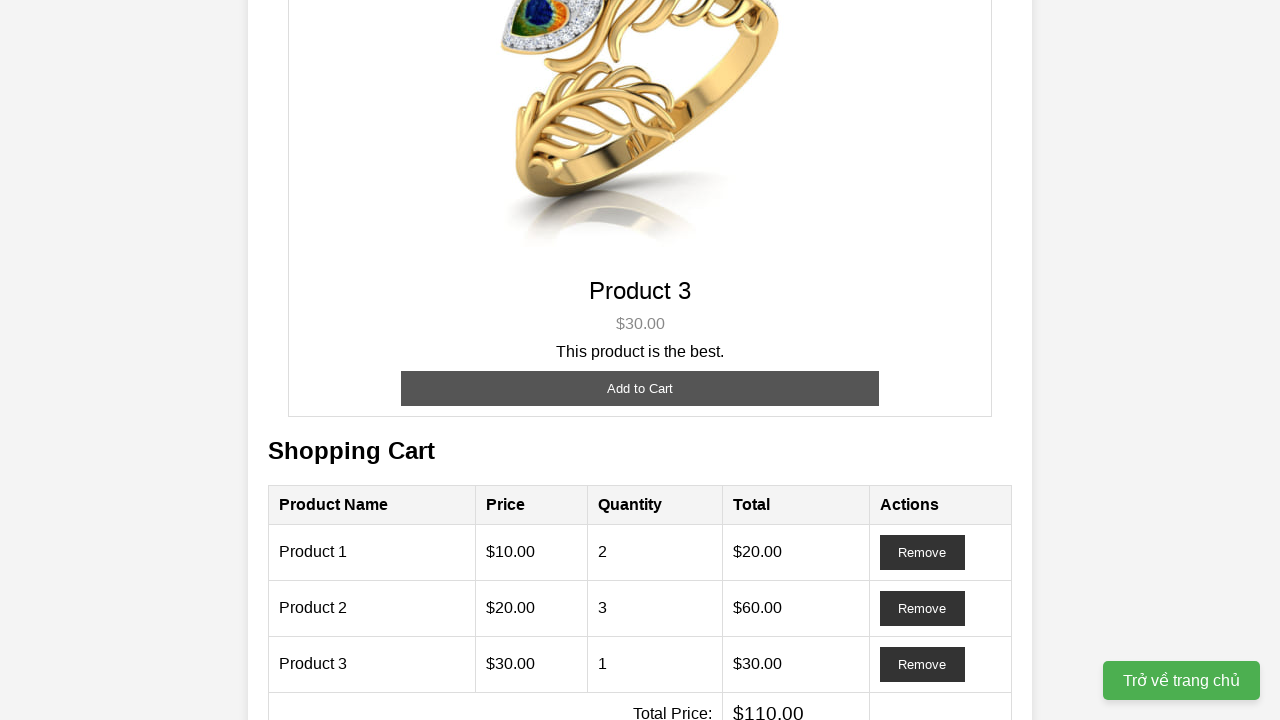